Tests clearing the complete state of all items by checking and then unchecking the toggle all checkbox.

Starting URL: https://demo.playwright.dev/todomvc

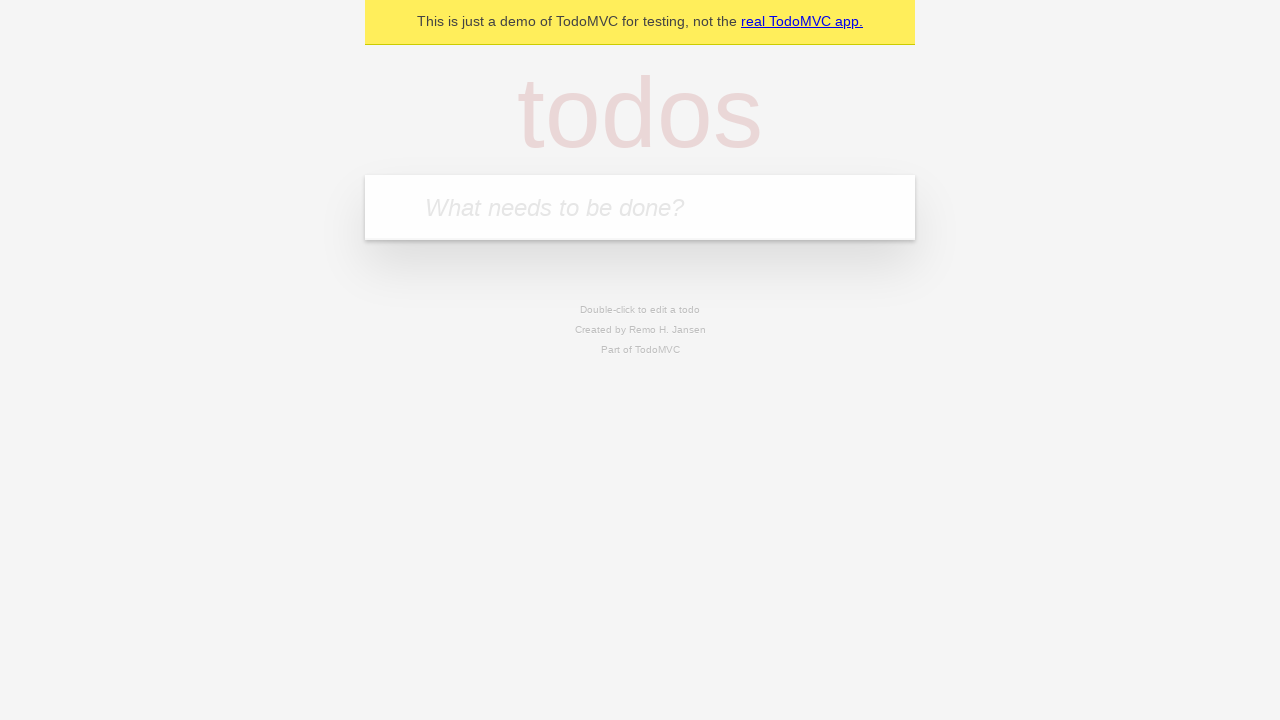

Filled todo input with 'buy some cheese' on internal:attr=[placeholder="What needs to be done?"i]
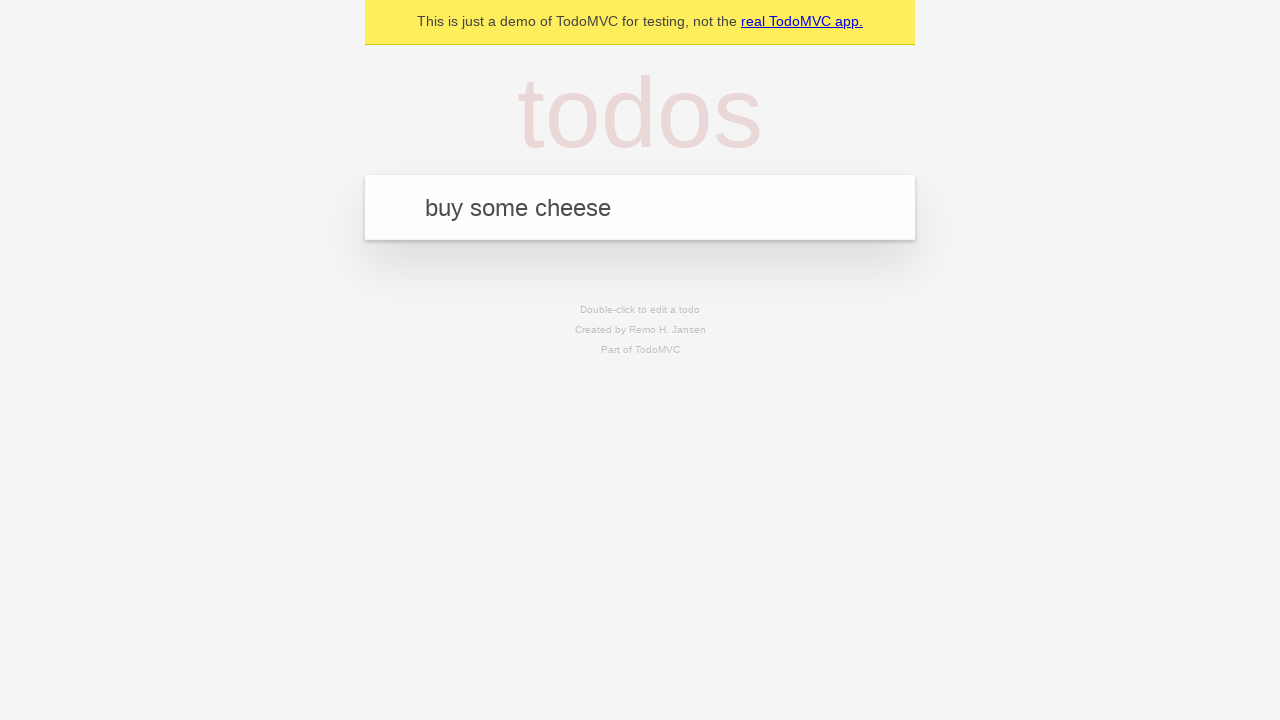

Pressed Enter to add first todo on internal:attr=[placeholder="What needs to be done?"i]
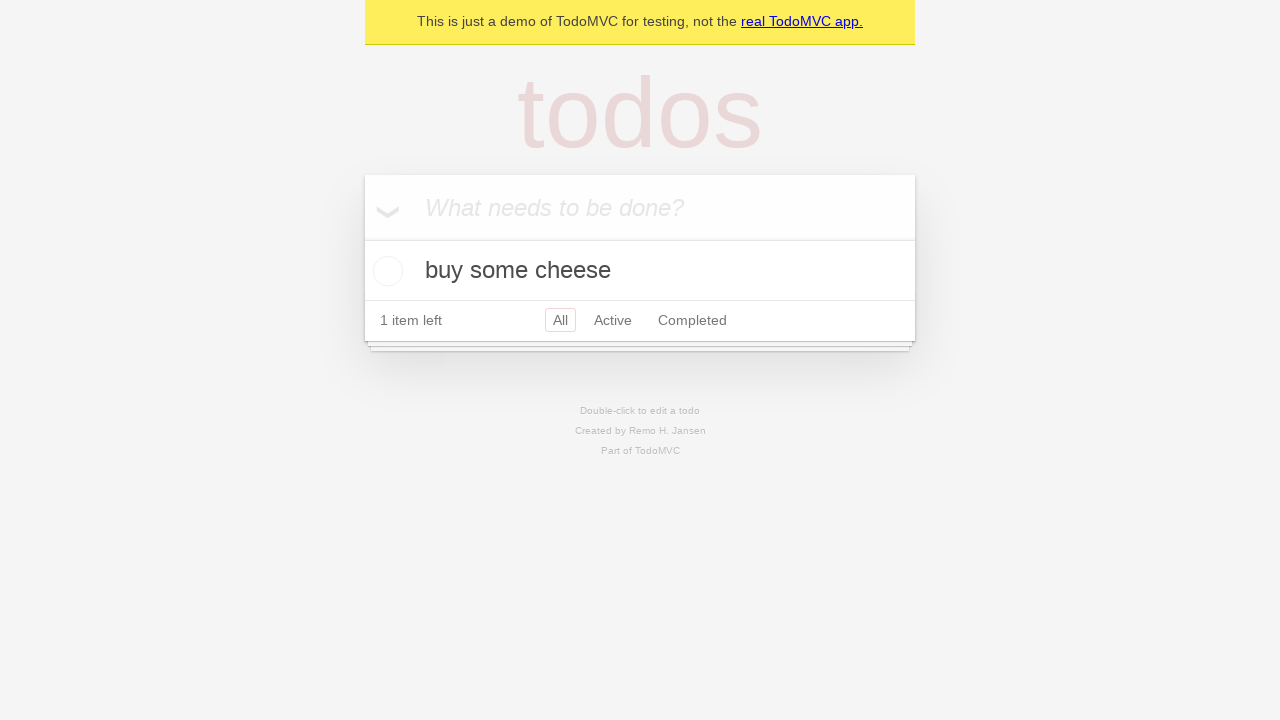

Filled todo input with 'feed the cat' on internal:attr=[placeholder="What needs to be done?"i]
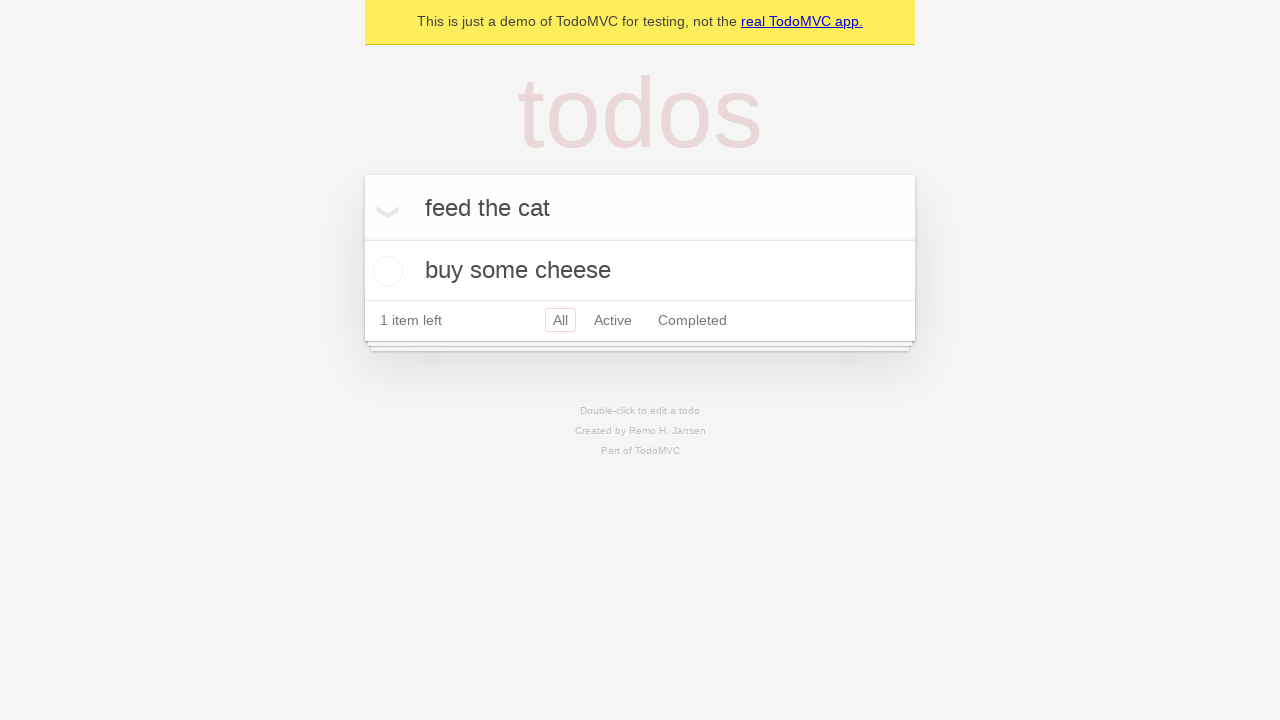

Pressed Enter to add second todo on internal:attr=[placeholder="What needs to be done?"i]
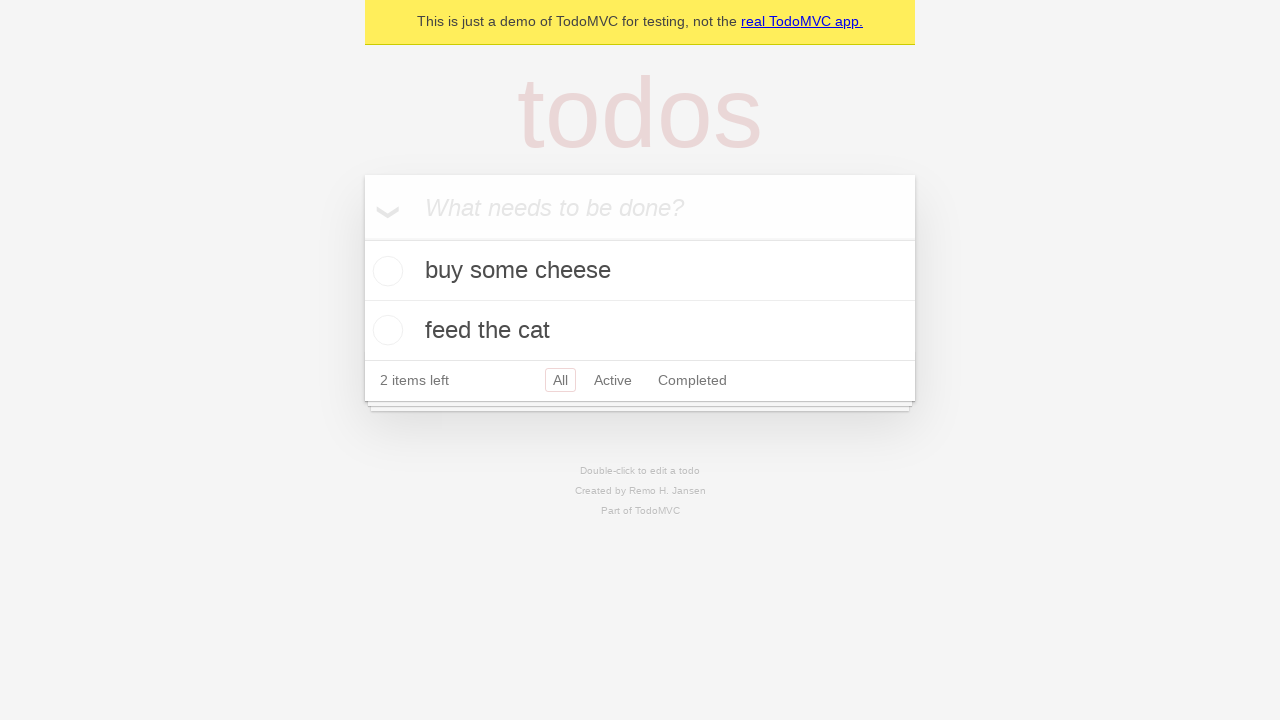

Filled todo input with 'book a doctors appointment' on internal:attr=[placeholder="What needs to be done?"i]
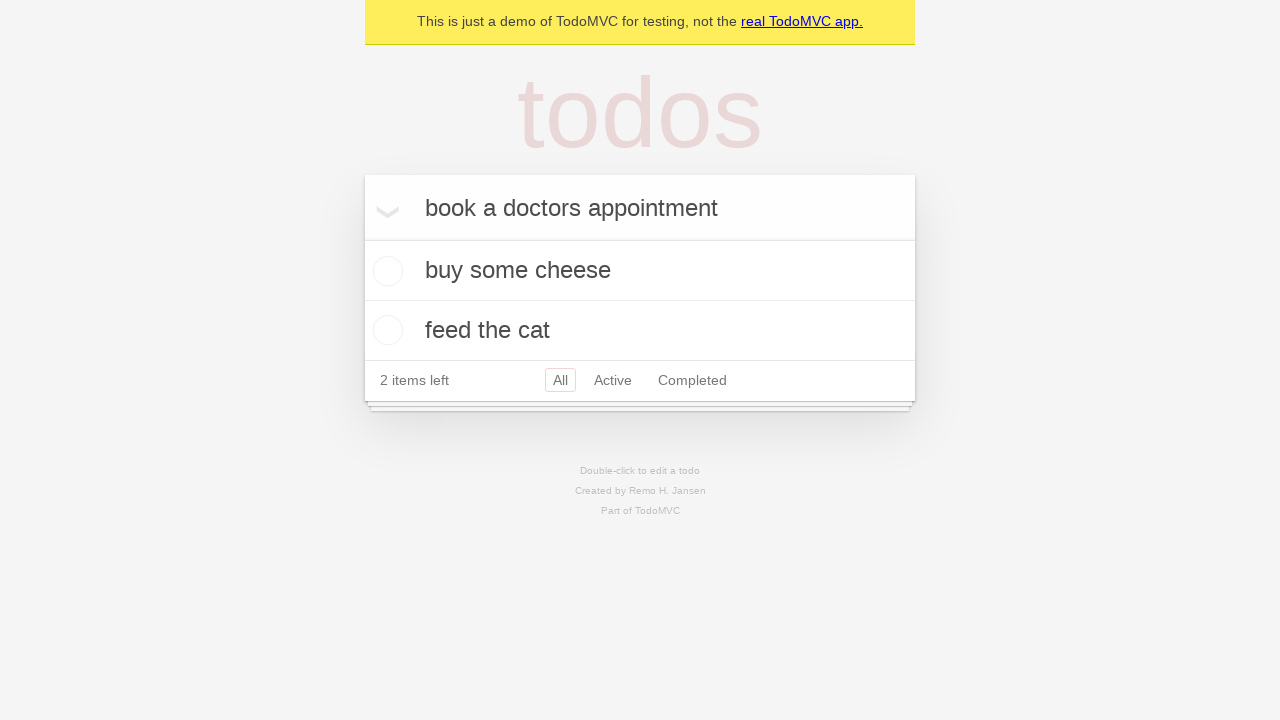

Pressed Enter to add third todo on internal:attr=[placeholder="What needs to be done?"i]
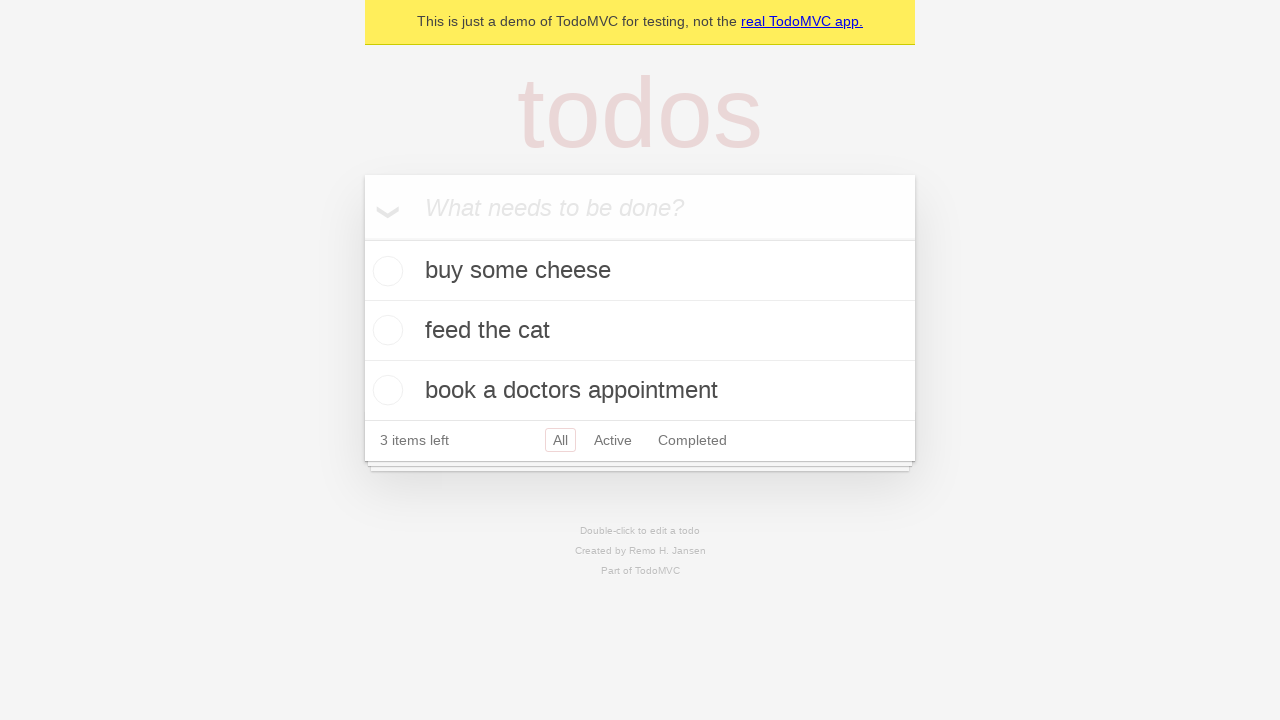

Checked toggle all checkbox to mark all todos as complete at (362, 238) on internal:label="Mark all as complete"i
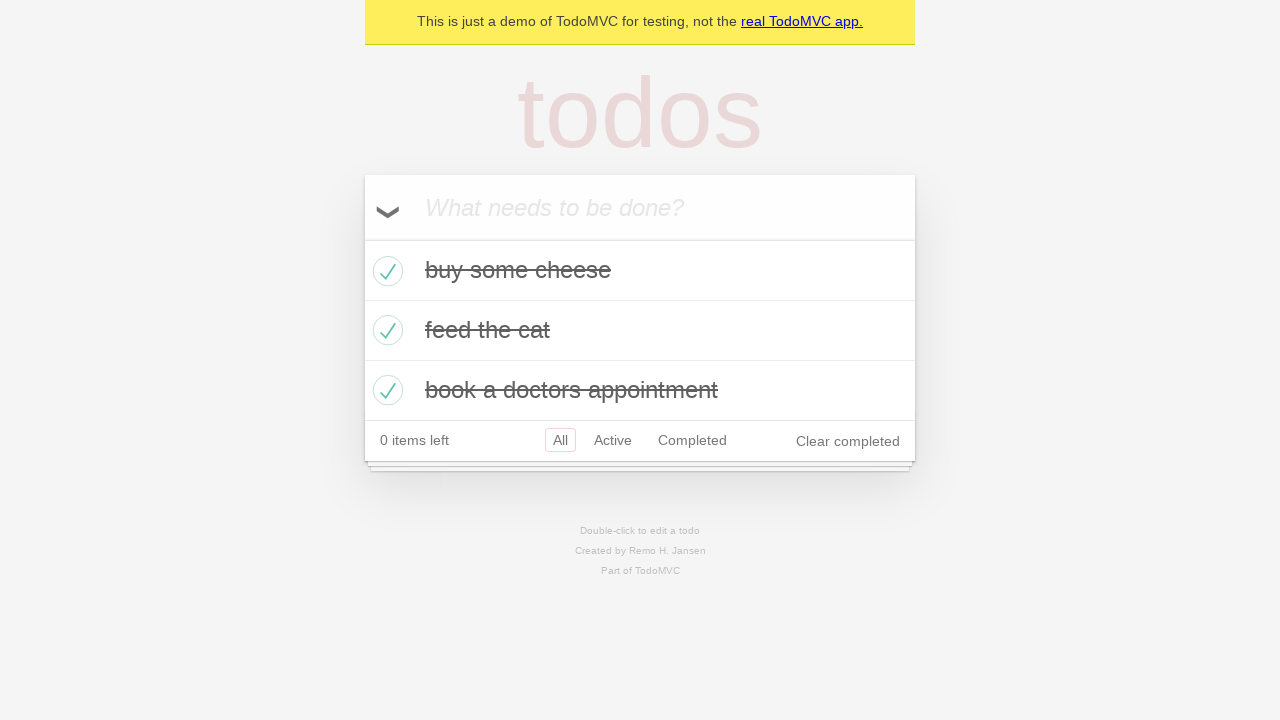

Unchecked toggle all checkbox to clear complete state of all todos at (362, 238) on internal:label="Mark all as complete"i
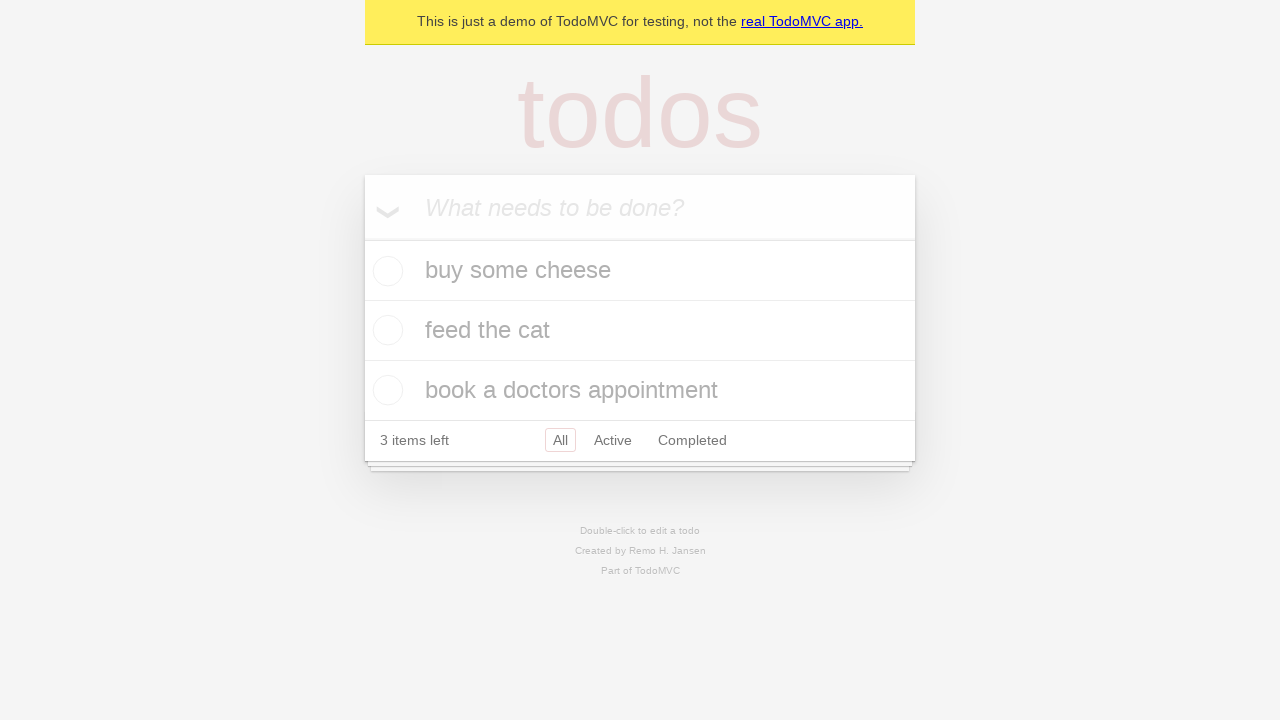

Waited for todo items to be present in DOM after state change
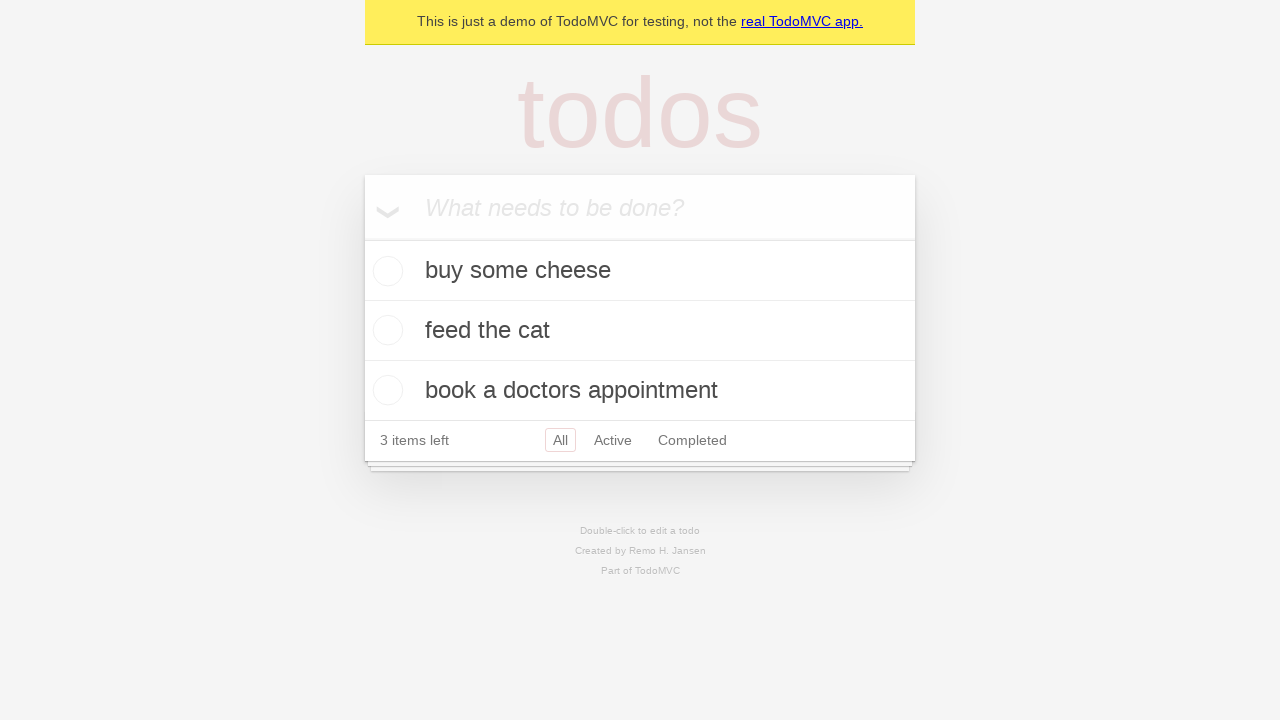

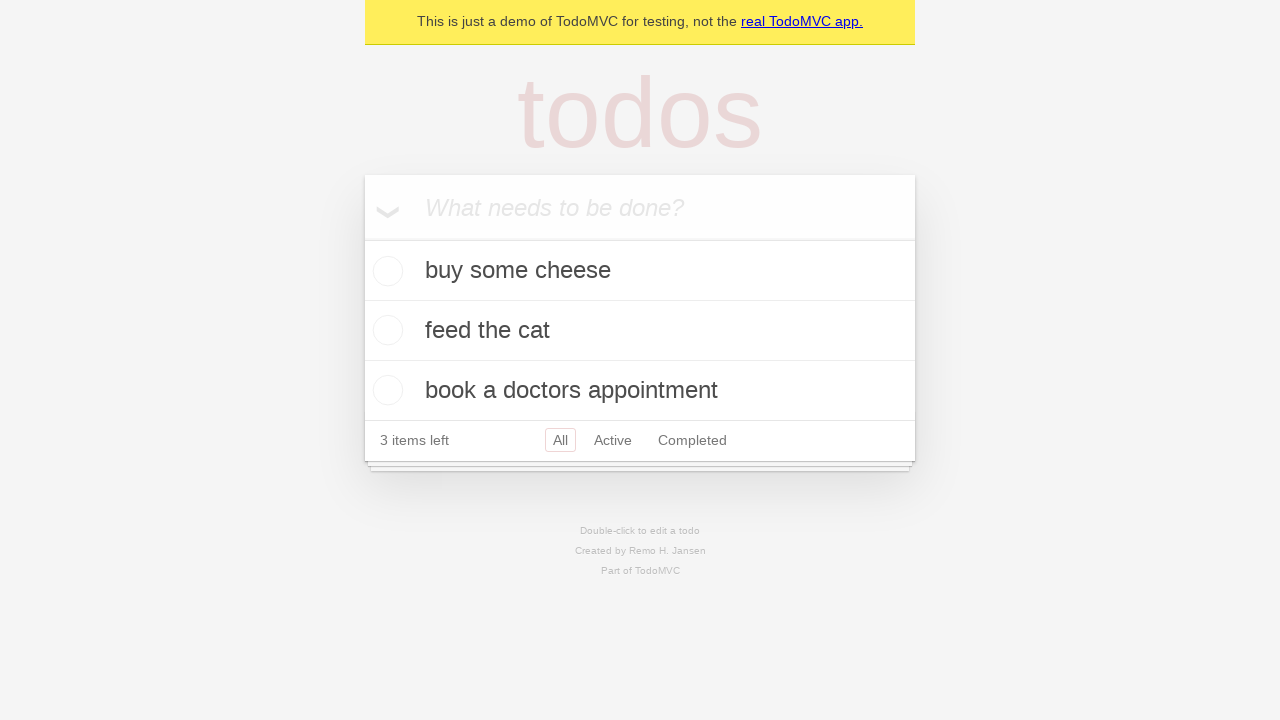